Tests the search functionality on Python.org by entering a search query and submitting it

Starting URL: http://www.python.org

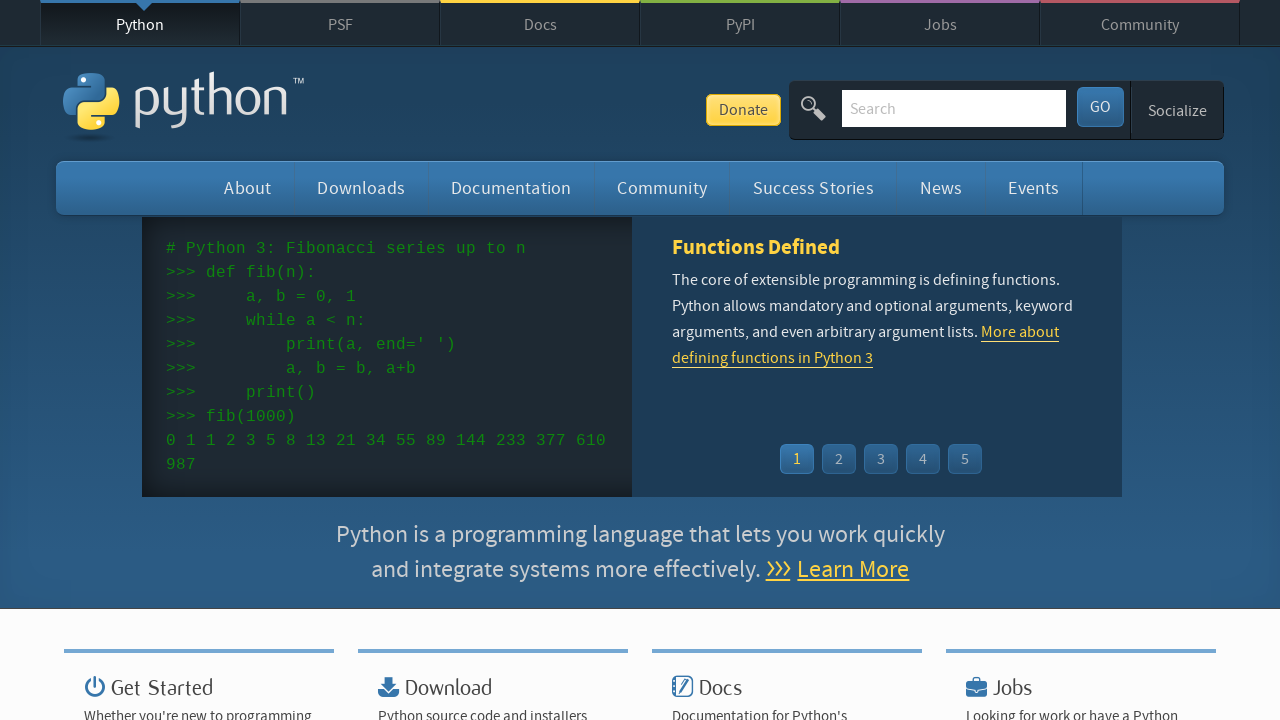

Filled search box with 'pycon' query on input[name='q']
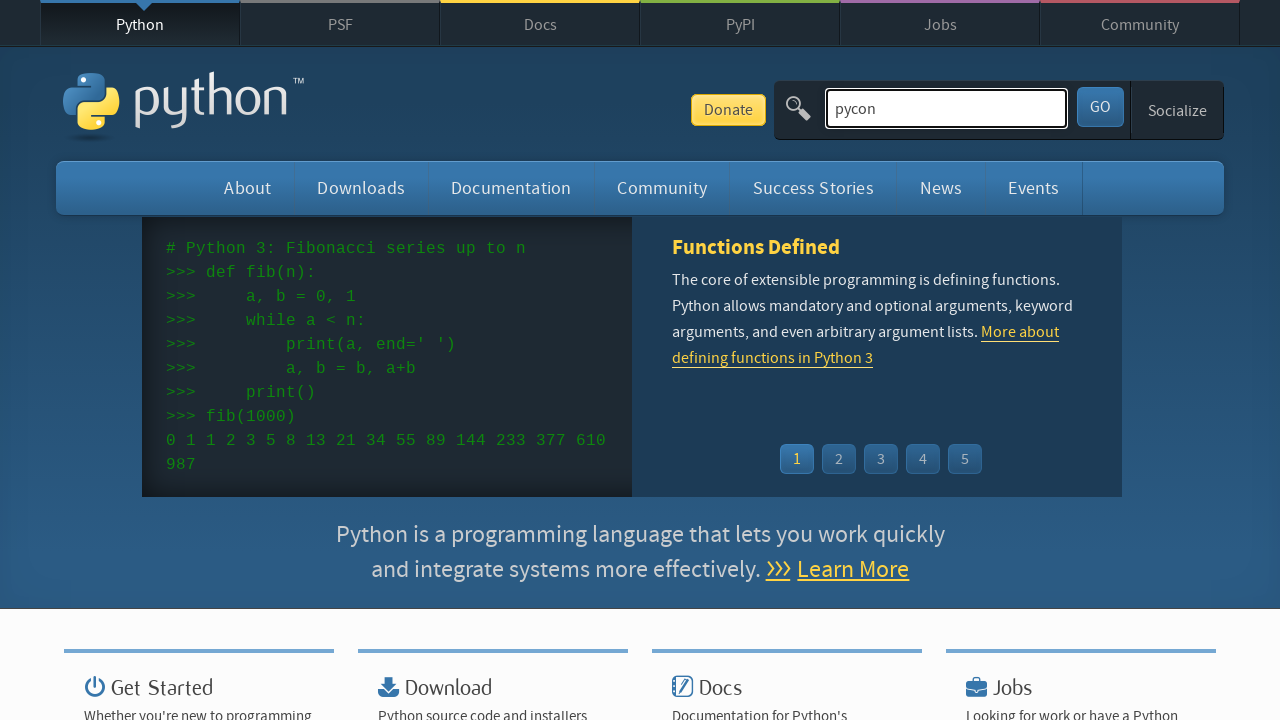

Pressed Enter to submit search query on input[name='q']
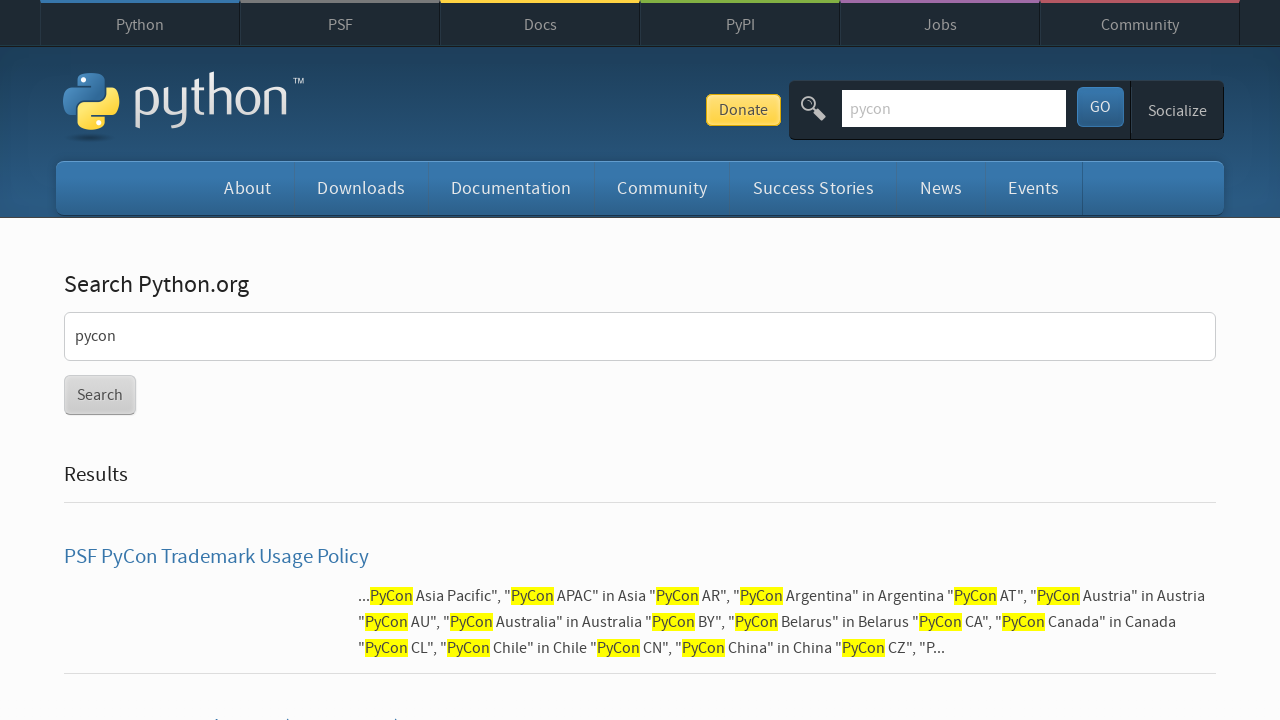

Search results loaded and network idle
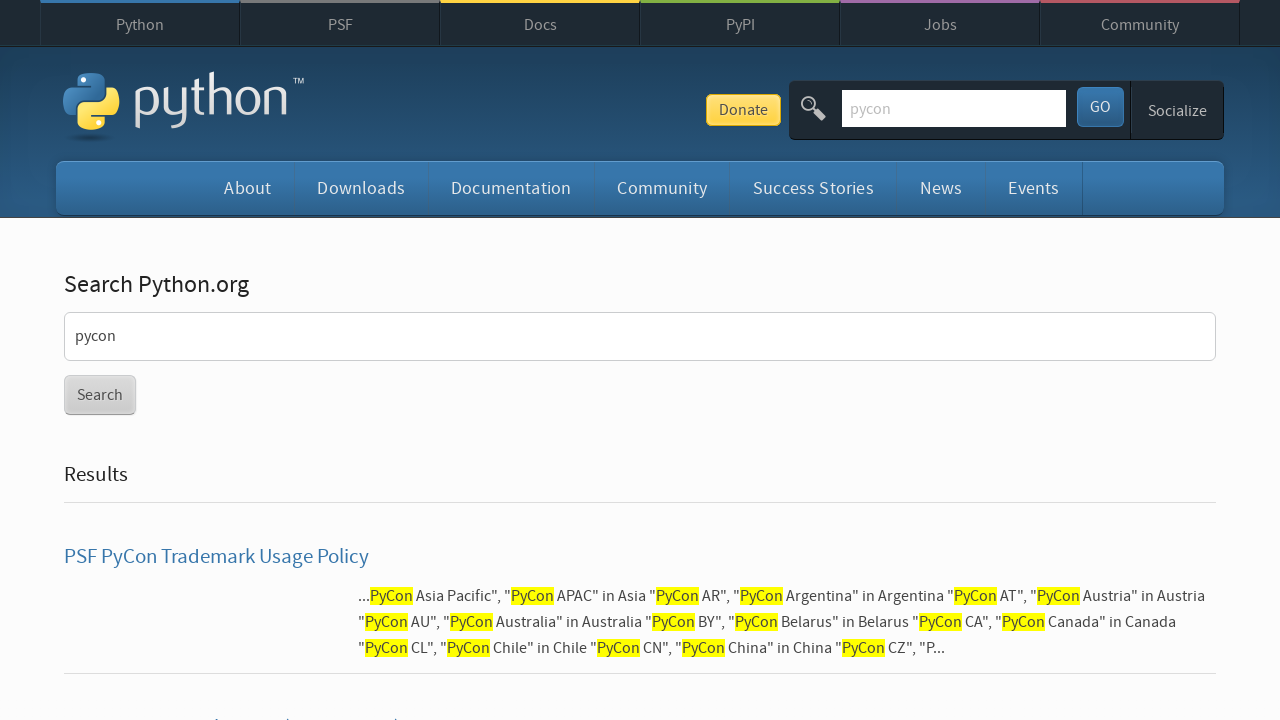

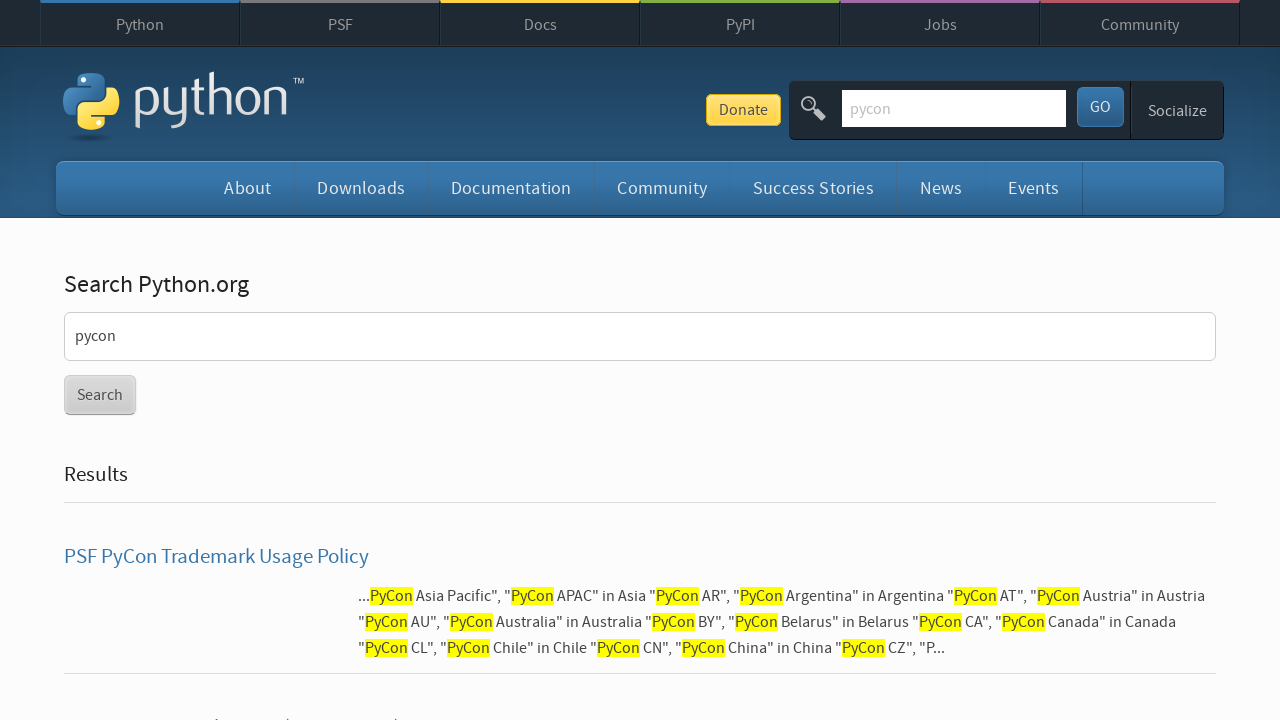